Tests form interactions including checkboxes, radio buttons, and dropdown selections on a basic HTML form test page

Starting URL: https://testpages.eviltester.com/styled/basic-html-form-test.html

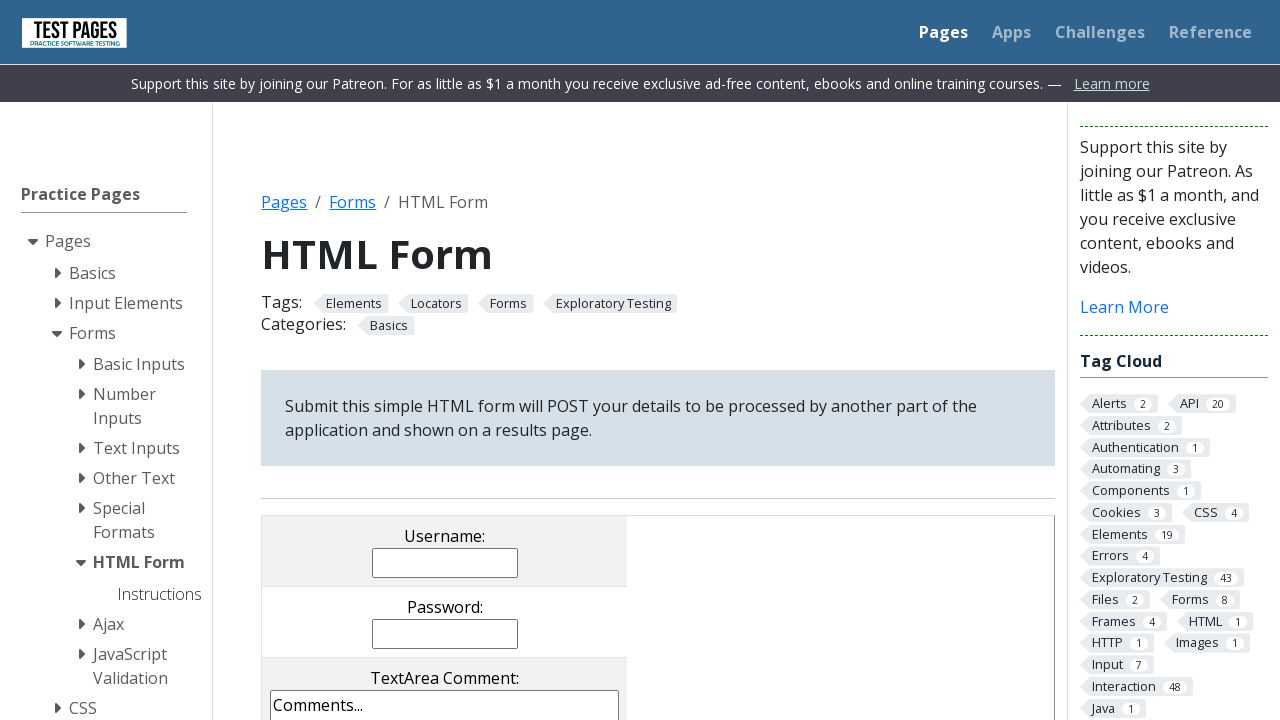

Clicked checkbox with value 'cb2' at (402, 360) on input[type='checkbox'][value='cb2']
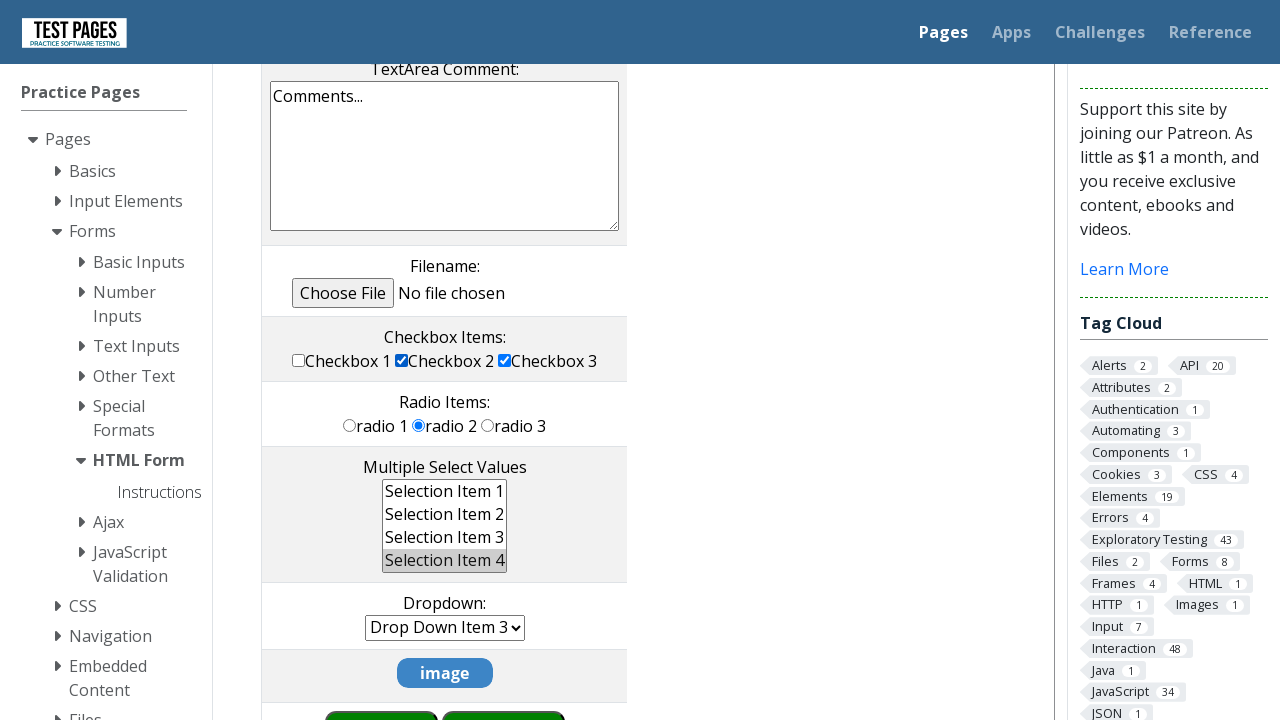

Checked if checkbox 'cb3' is selected by default
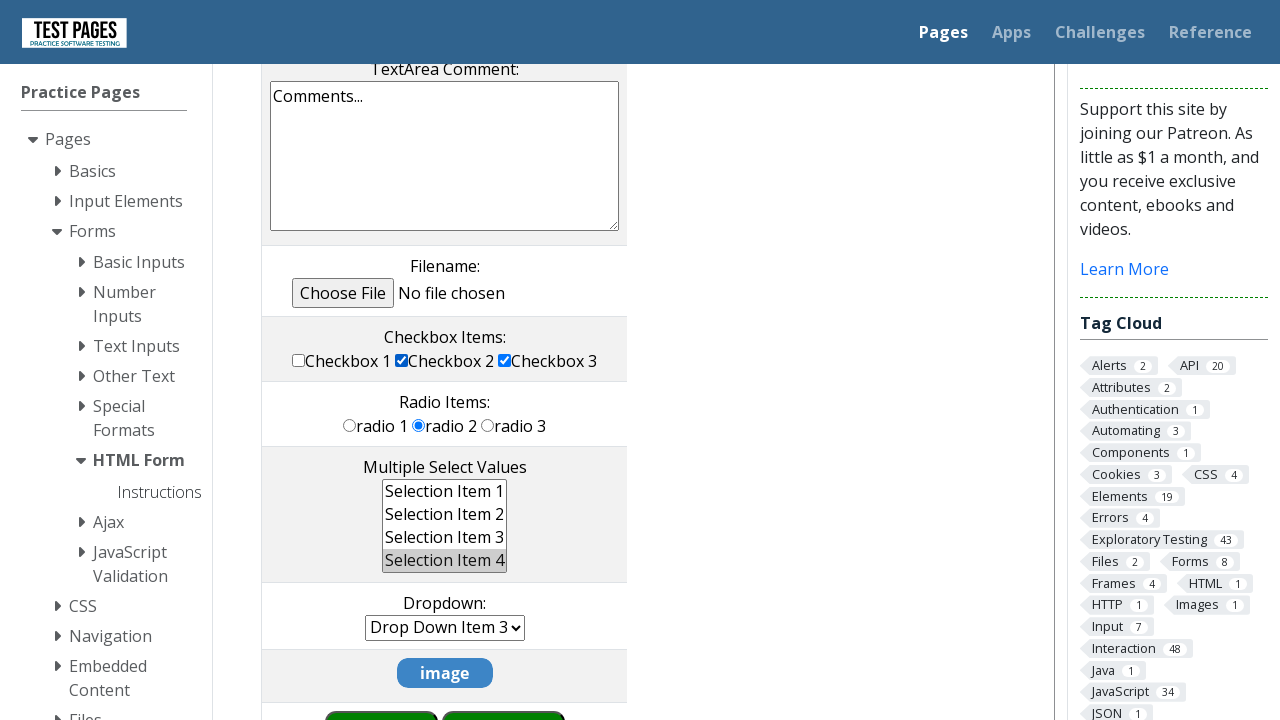

Clicked radio button with value 'rd1' at (350, 425) on input[type='radio'][value='rd1']
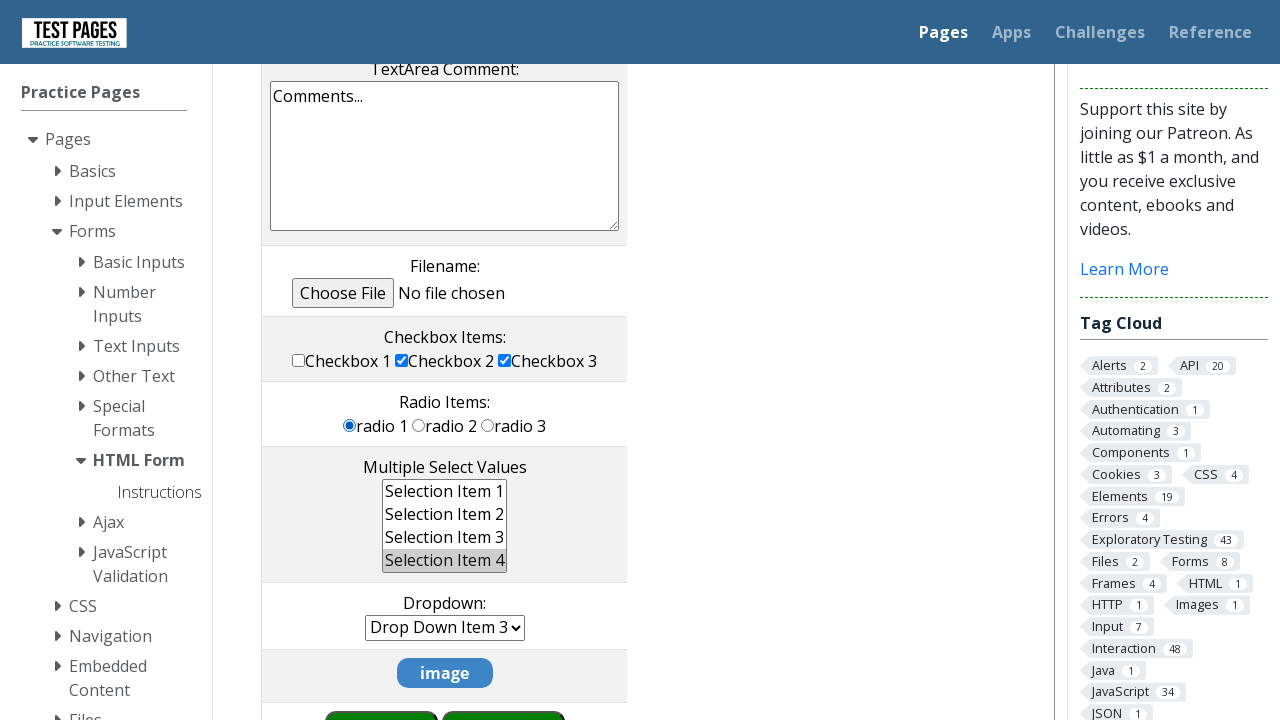

Verified that radio button 'rd1' is now selected
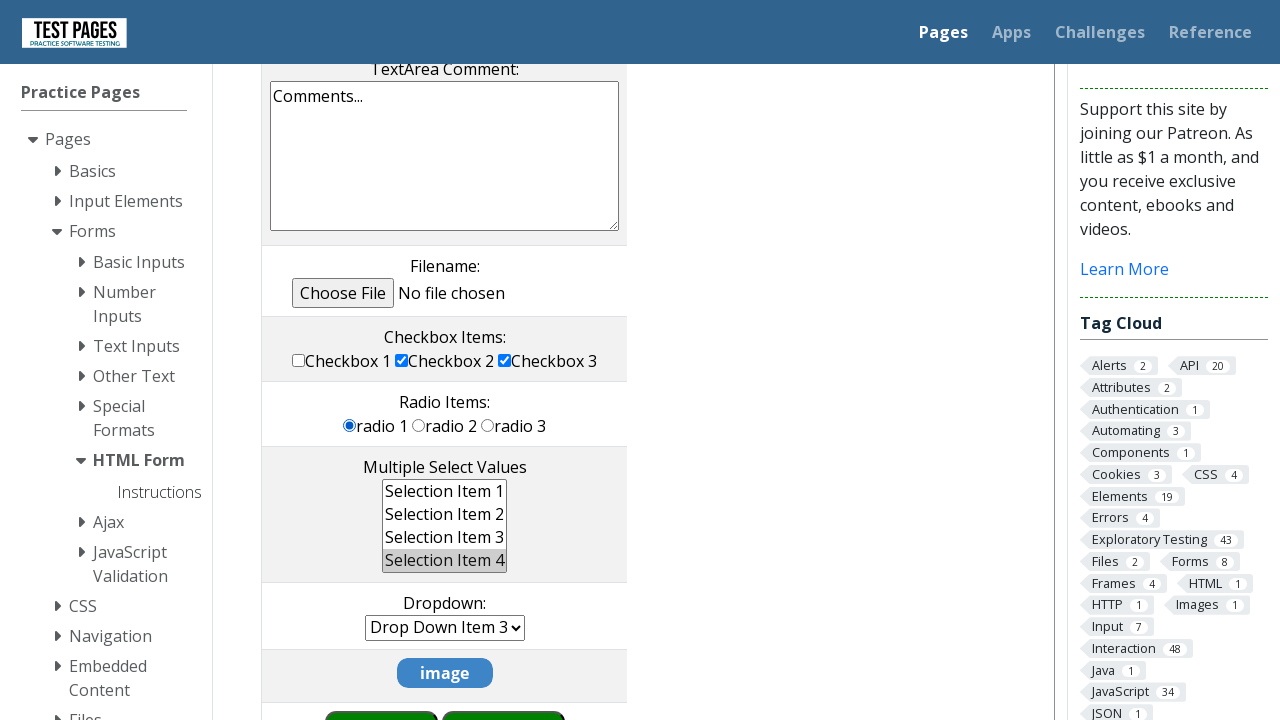

Selected option 'ms2' from multi-select box at (445, 514) on option[value='ms2']
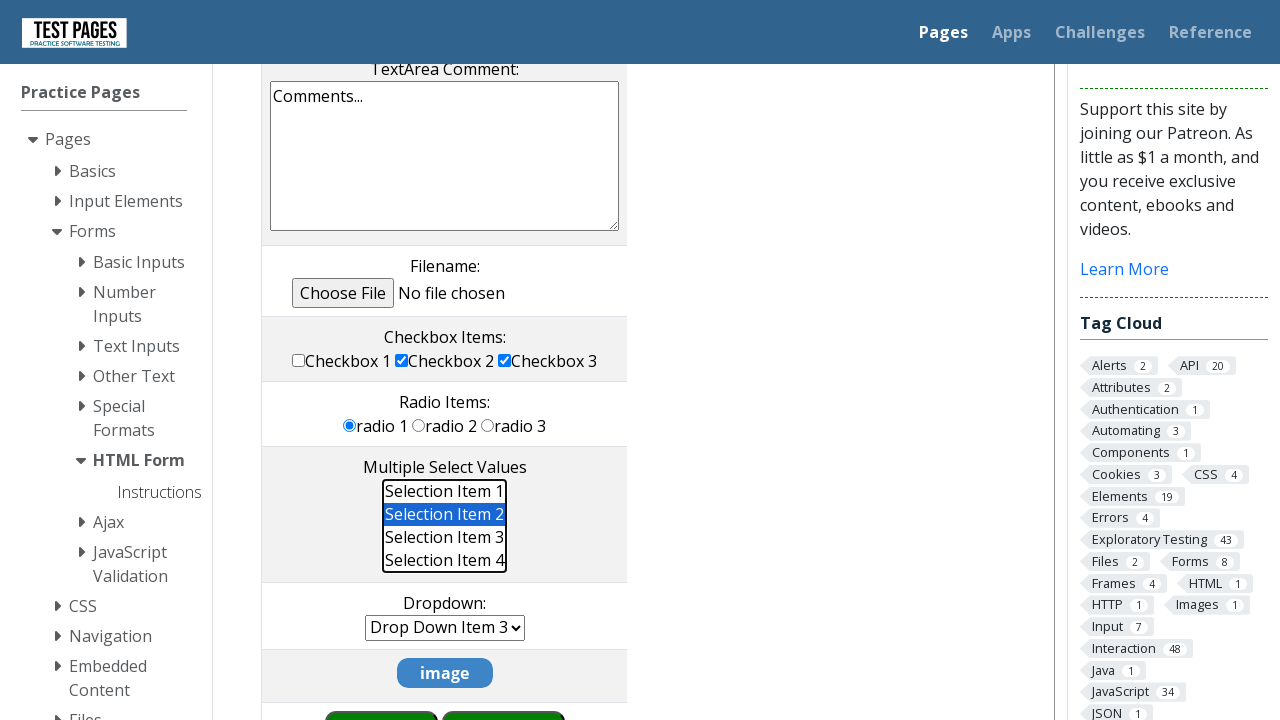

Selected option 'ms4' from dropdown/multi-select box at (445, 560) on option[value='ms4']
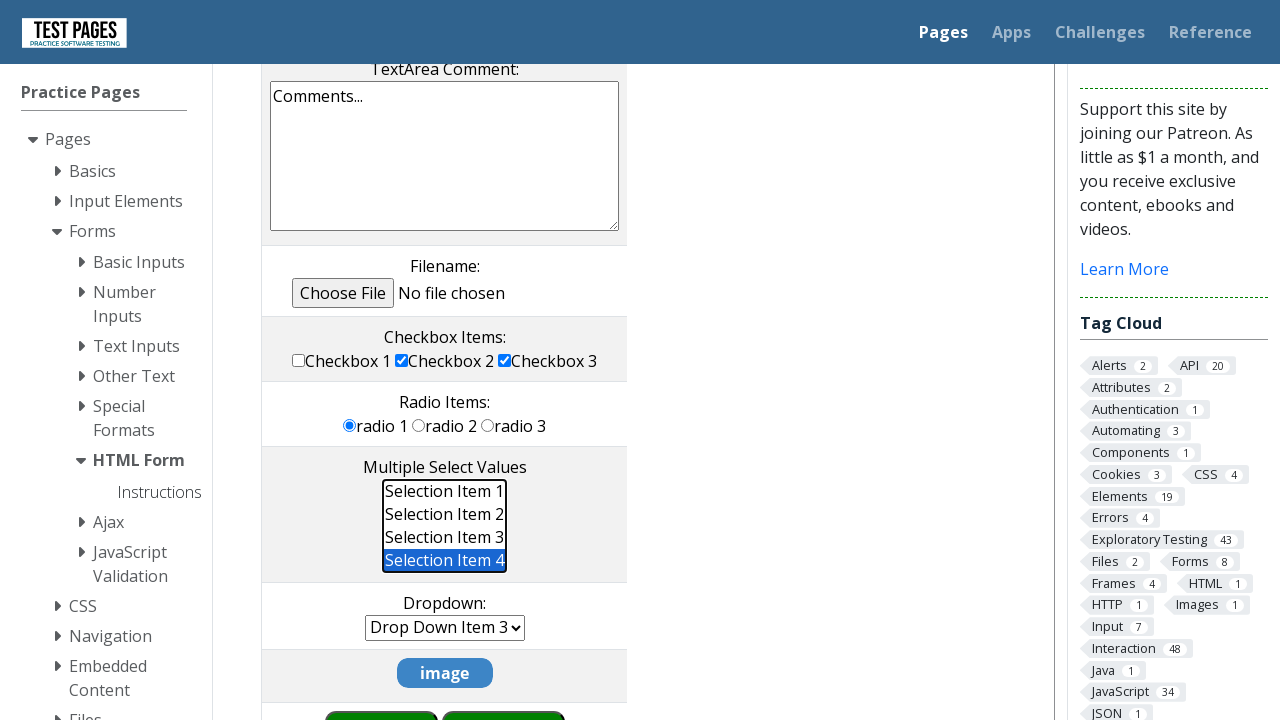

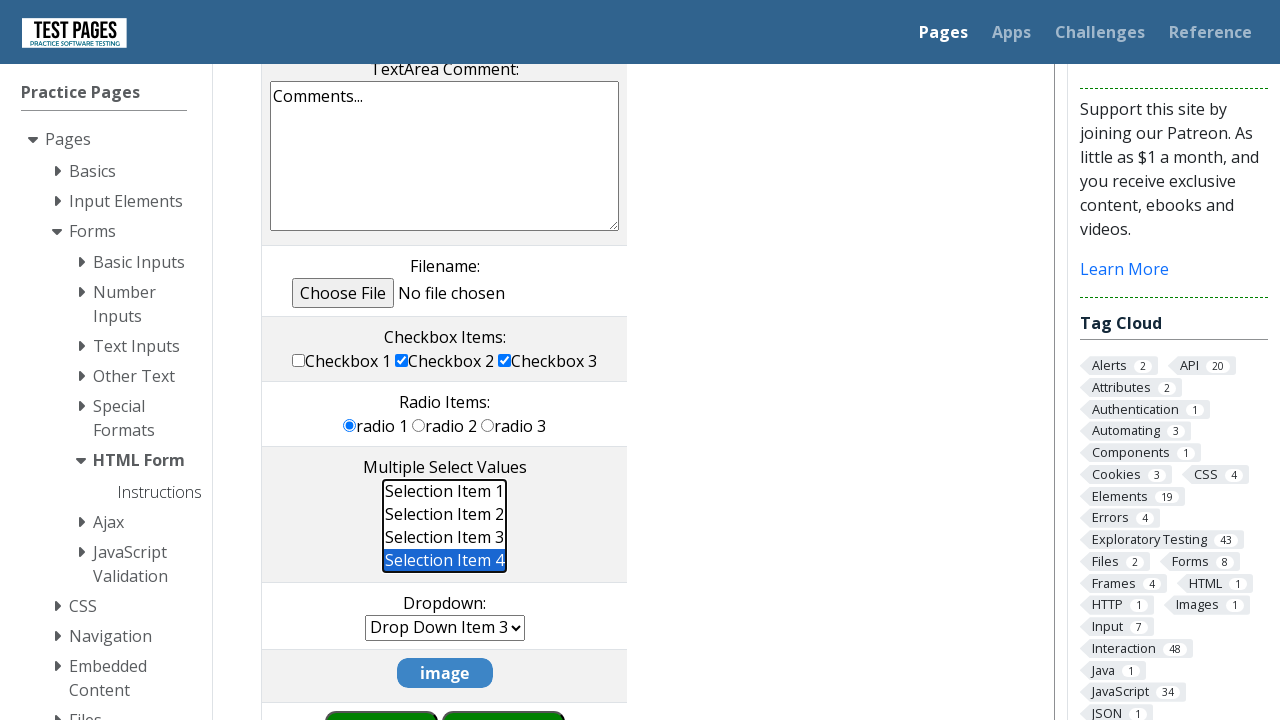